Tests product sorting from High to Low price on an e-commerce site after logging in

Starting URL: https://www.saucedemo.com/

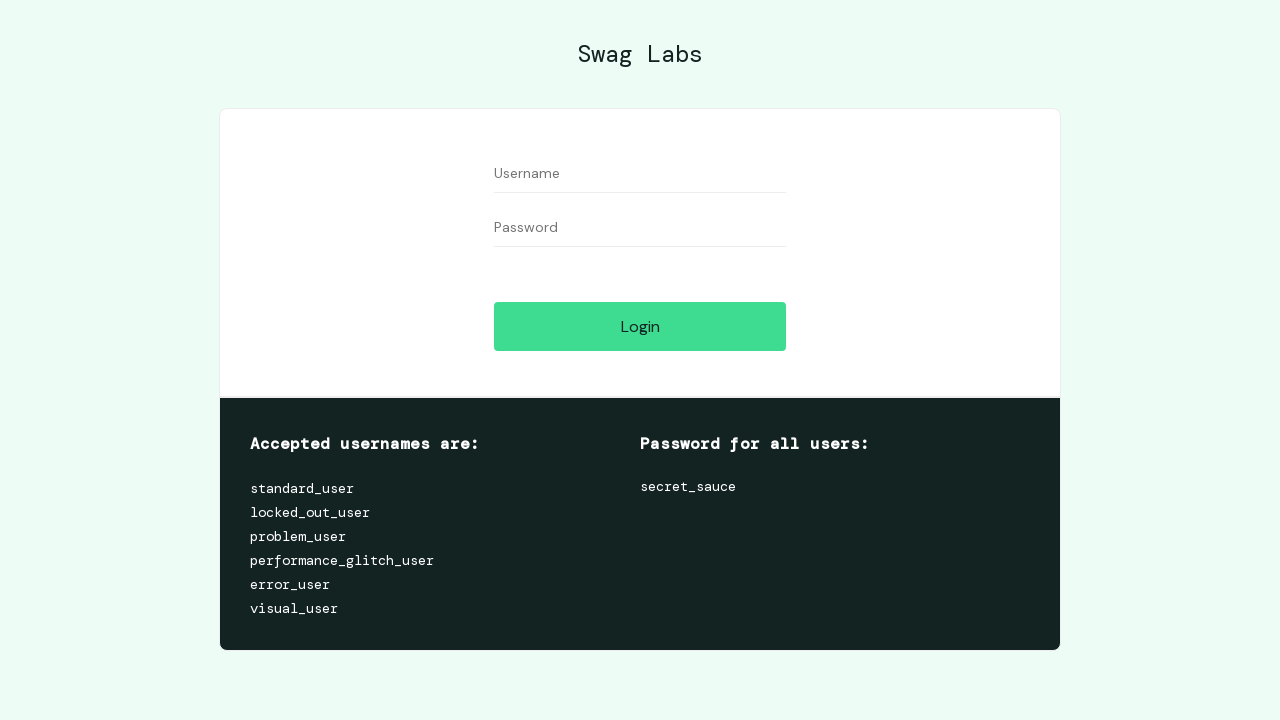

Filled username field with 'standard_user' on #user-name
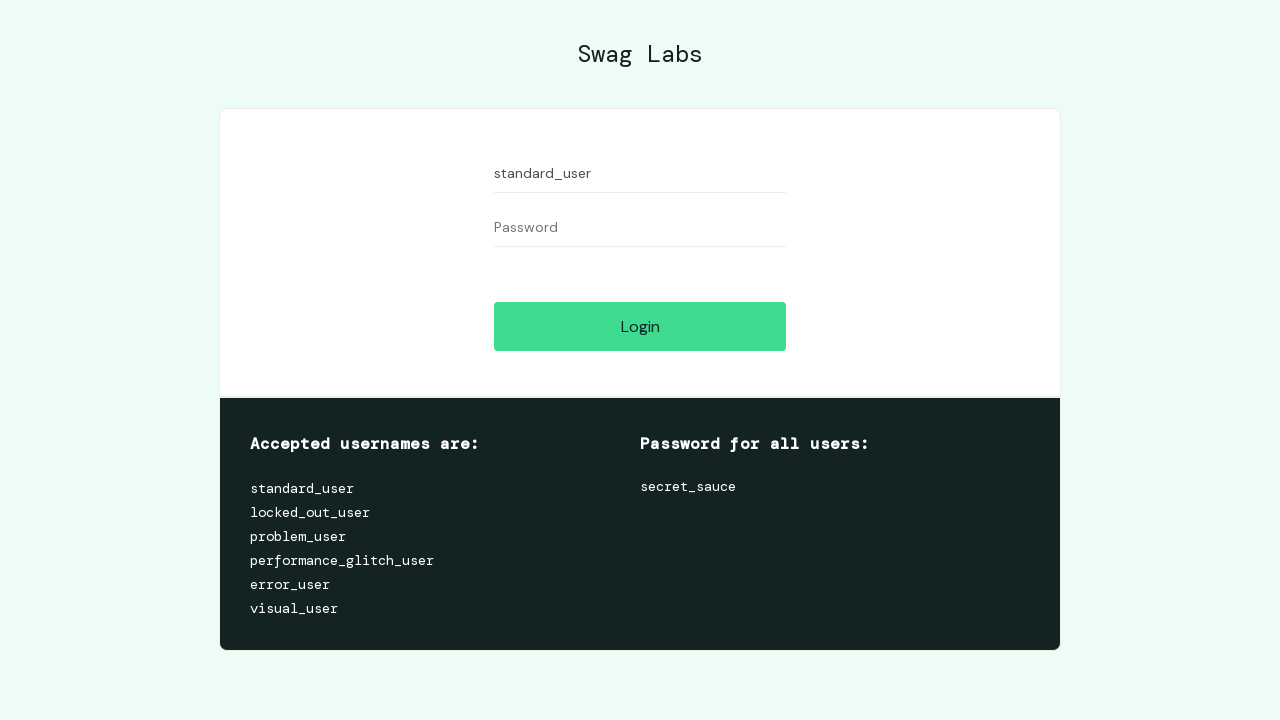

Filled password field with 'secret_sauce' on #password
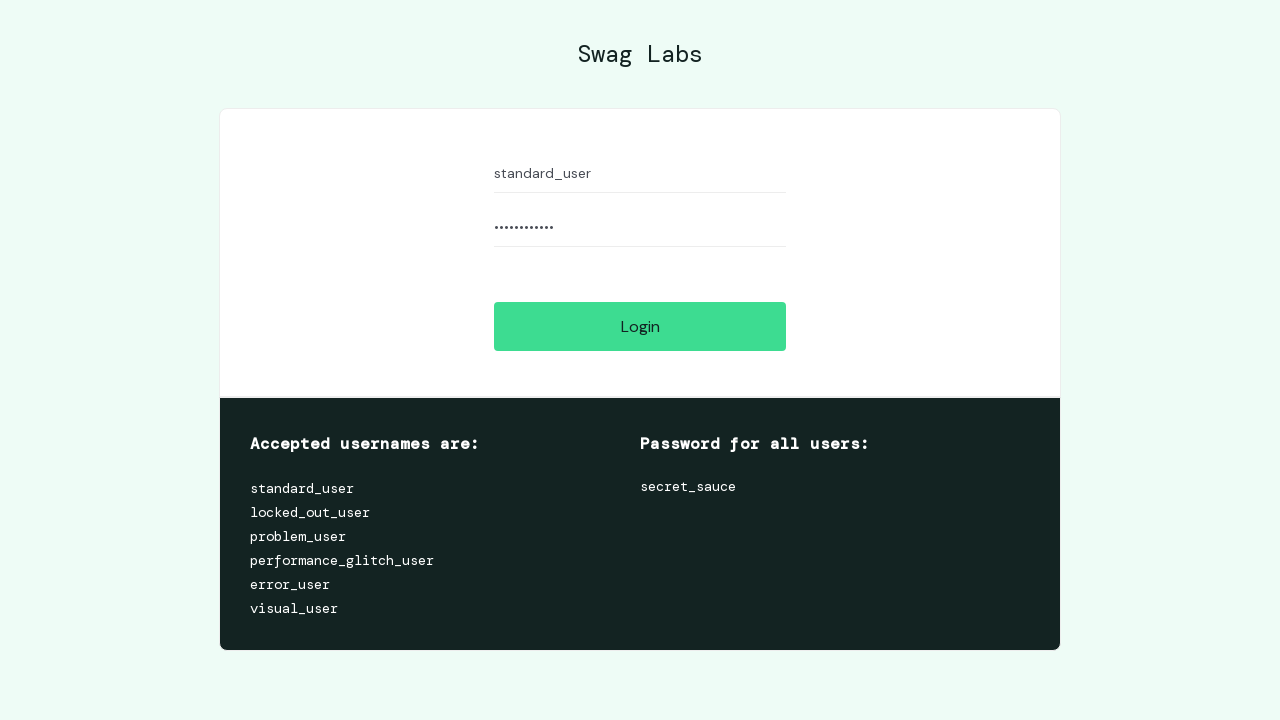

Clicked login button to authenticate at (640, 326) on #login-button
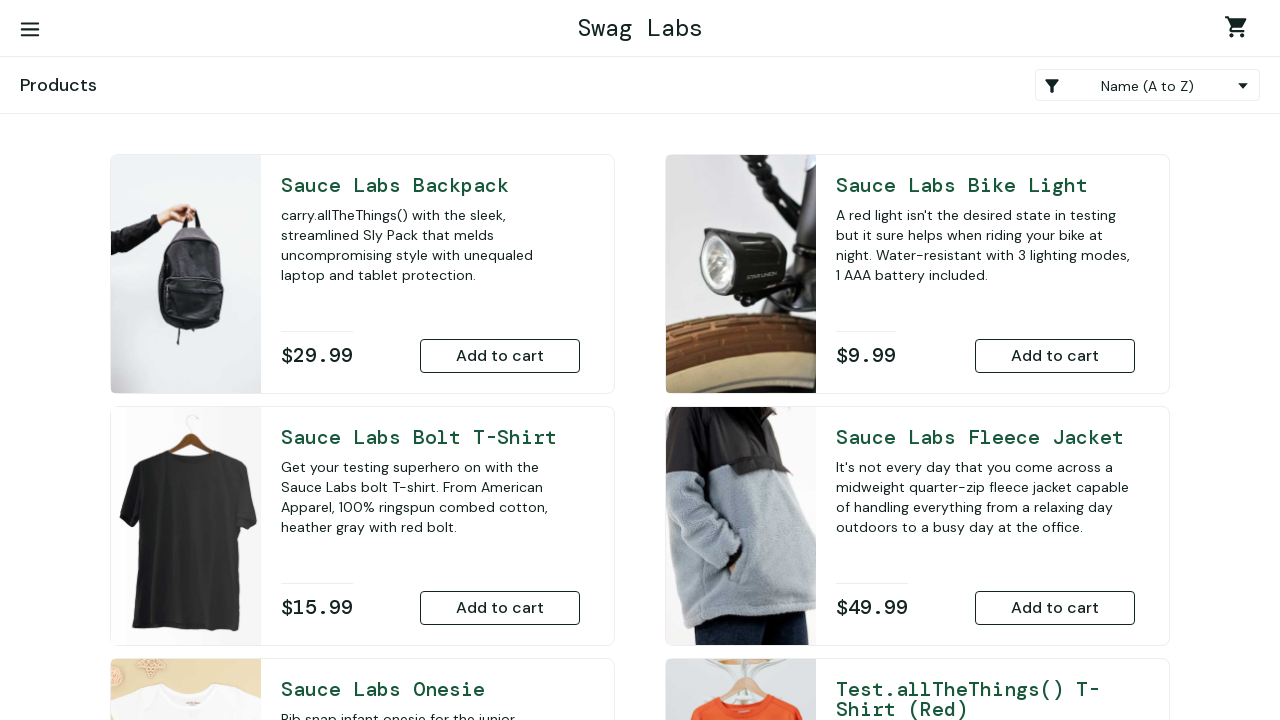

Selected 'High to Low' sorting option from dropdown on .product_sort_container
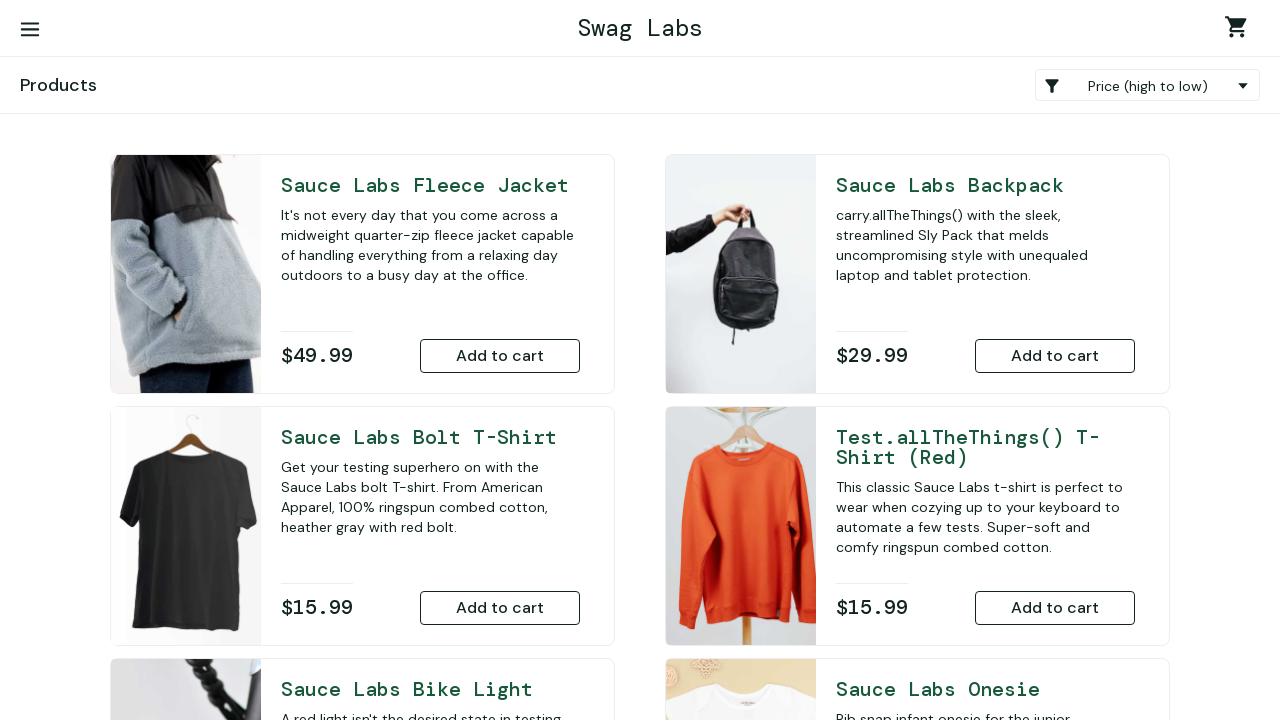

Product inventory items loaded and ready for verification
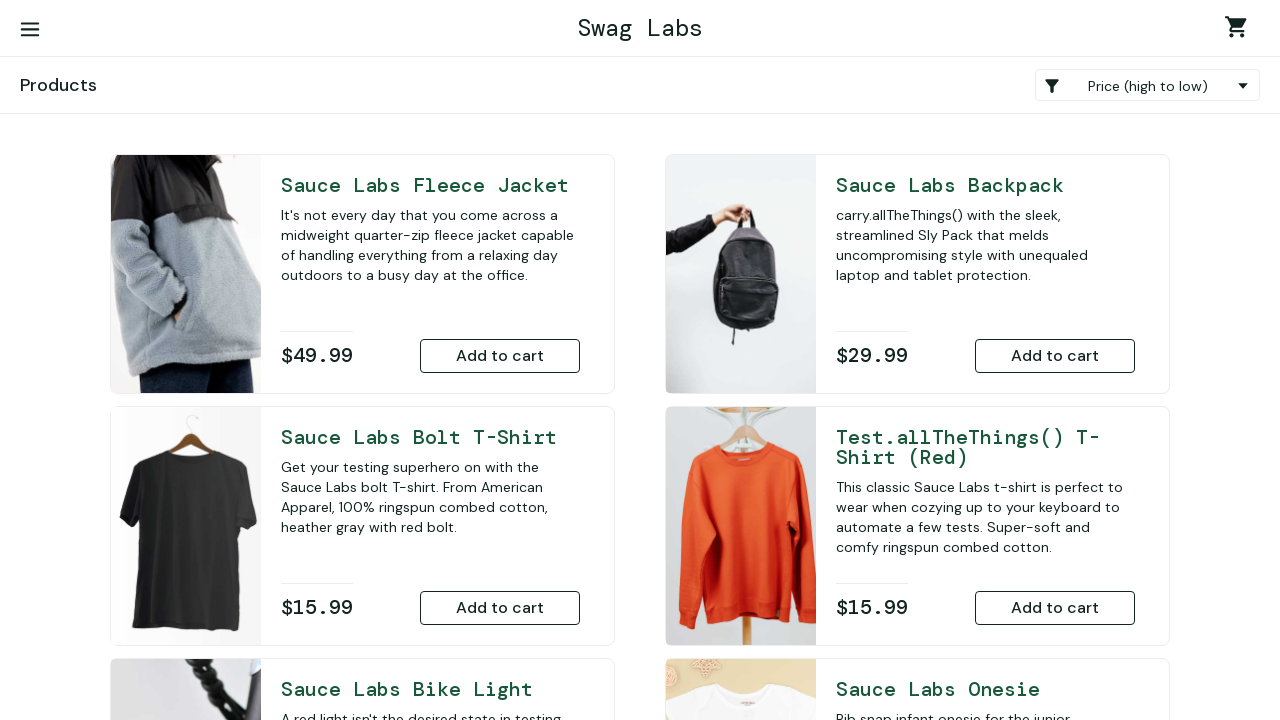

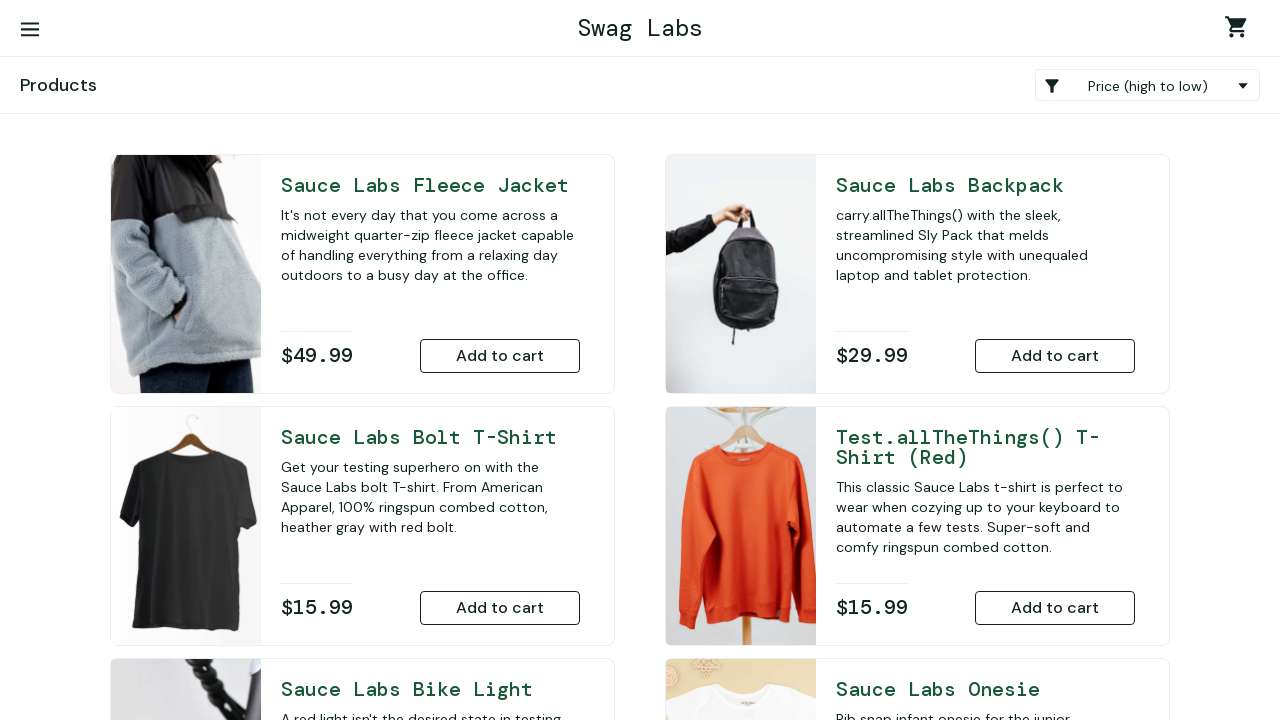